Tests the GREENKART shopping website by searching for products containing 'ca', verifying product count, adding items to cart, and validating the brand logo text

Starting URL: https://rahulshettyacademy.com/seleniumPractise/#/

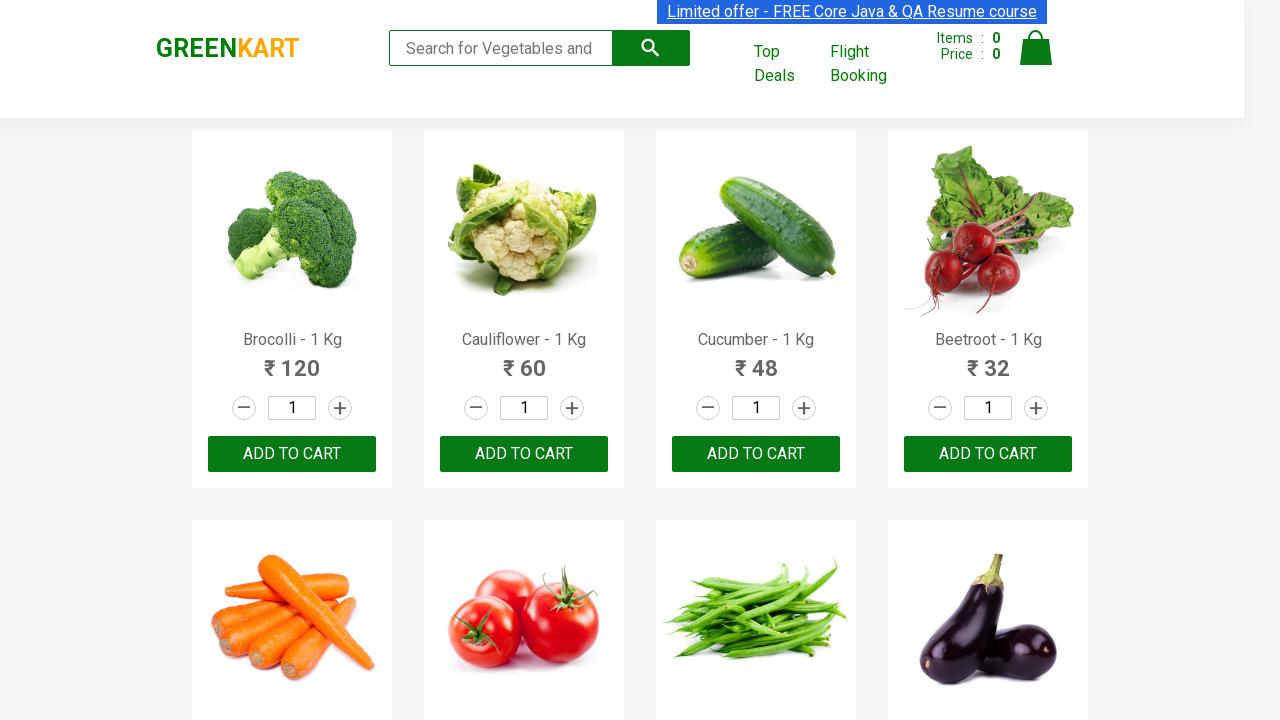

Typed 'ca' in the search box on .search-keyword
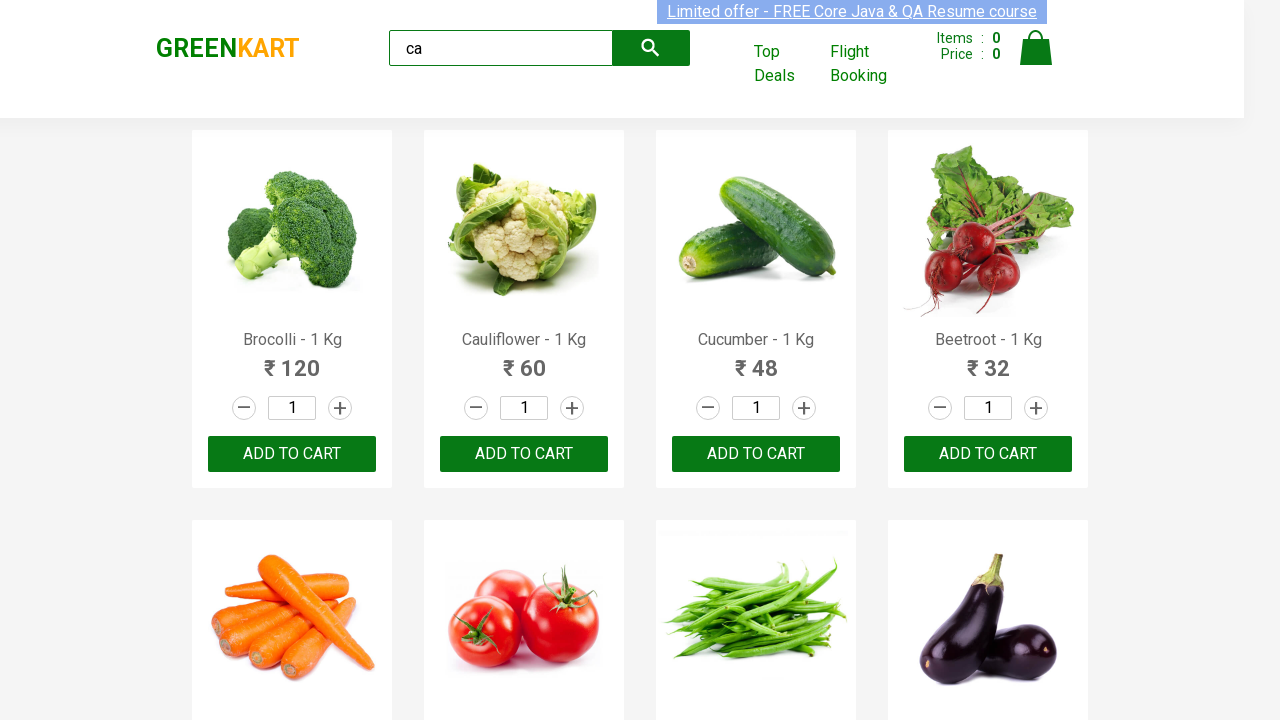

Waited 2 seconds for products to load
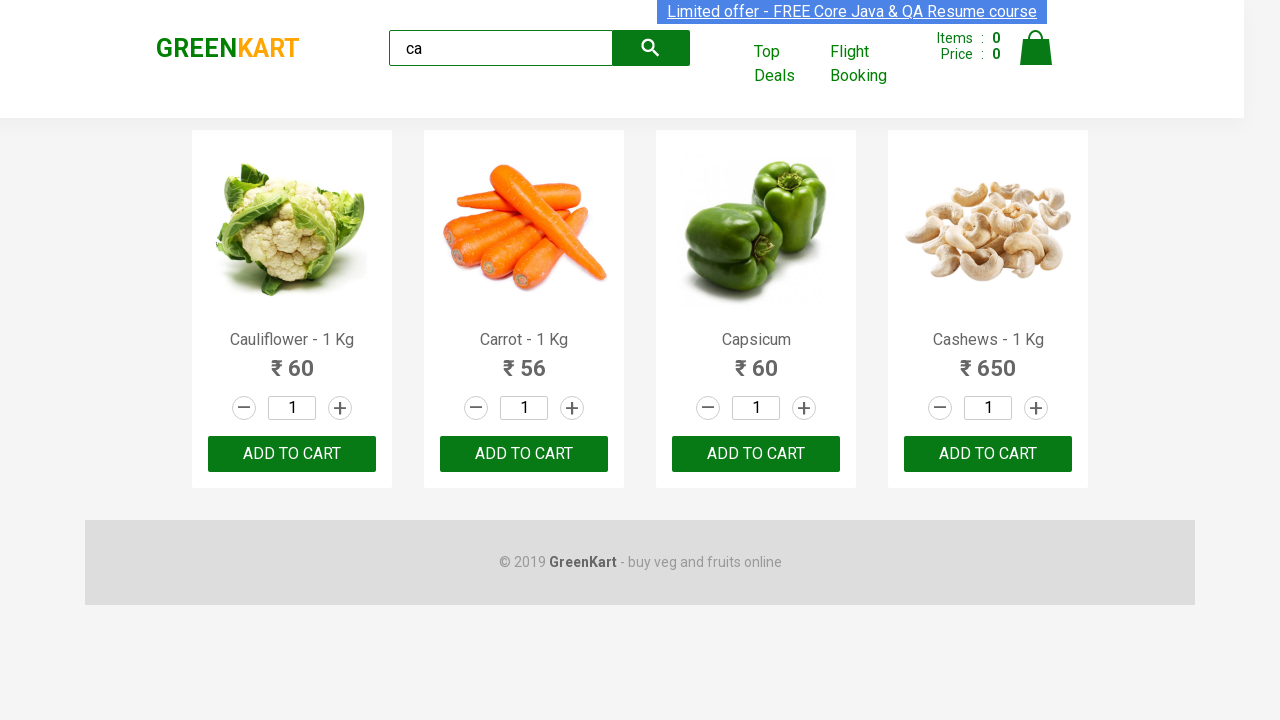

Verified products are displayed
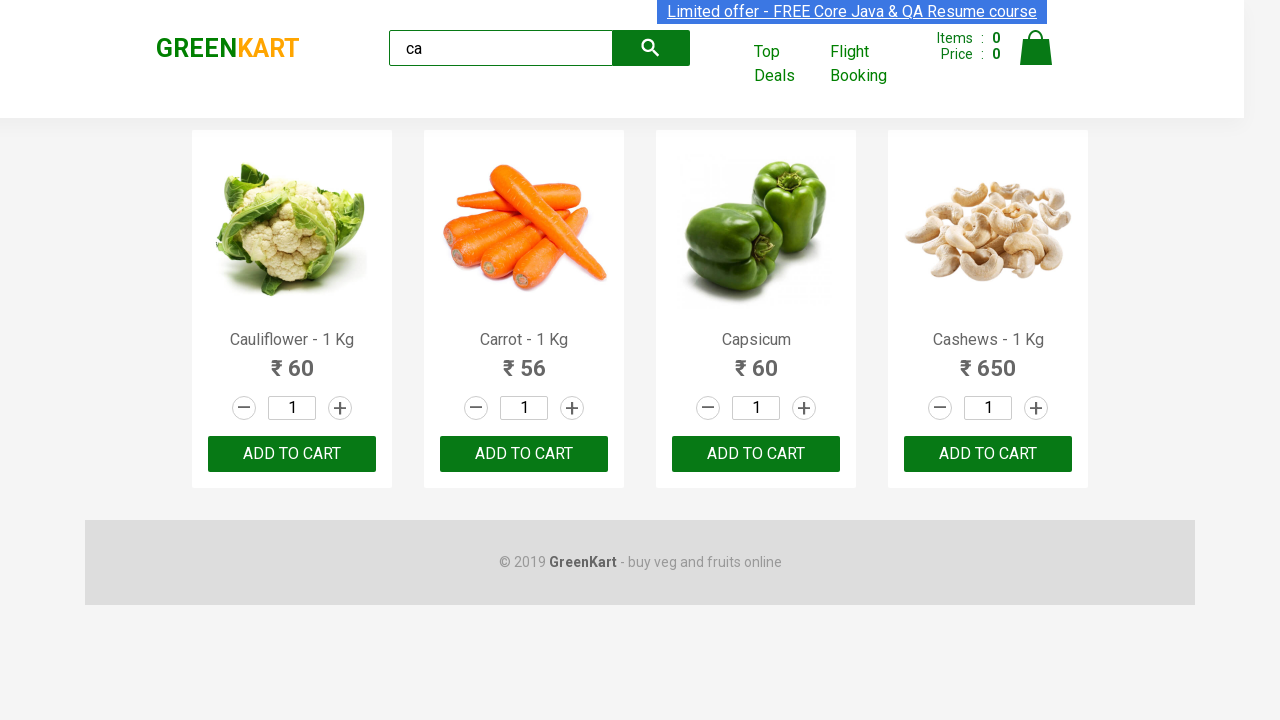

Clicked ADD TO CART button for 3rd product at (756, 454) on :nth-child(3) > .product-action > button
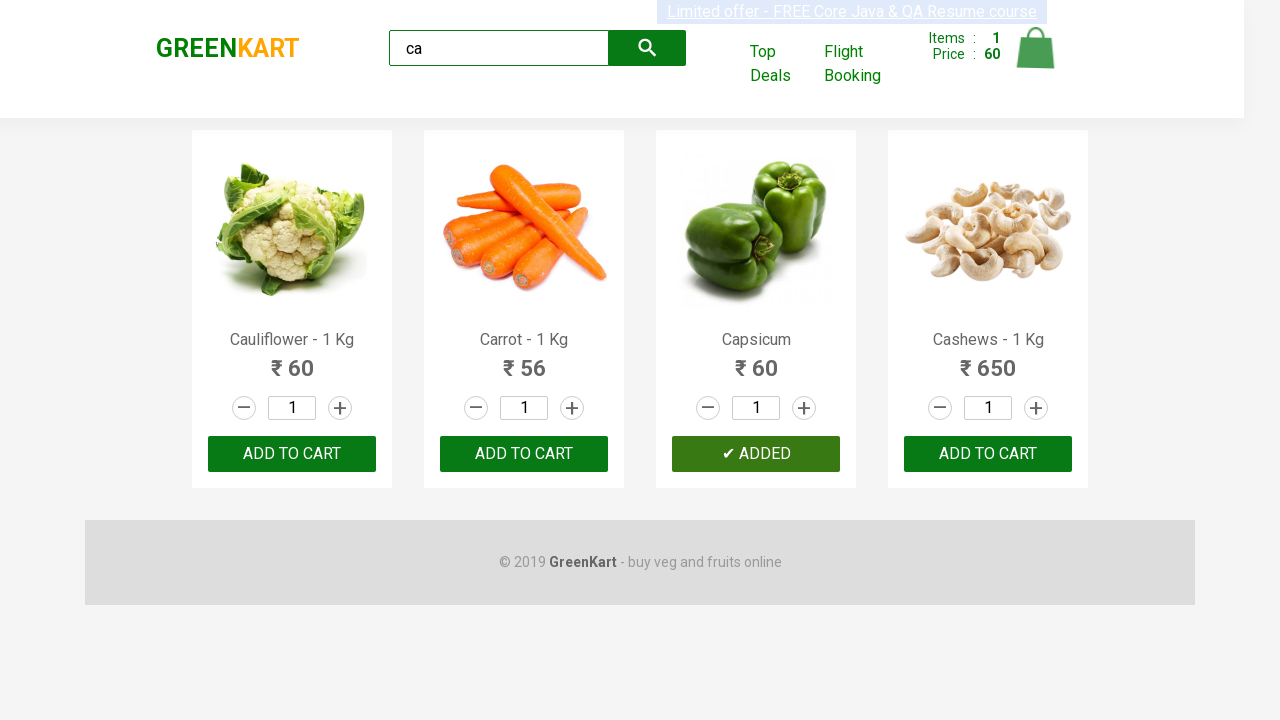

Found and clicked ADD TO CART for Cashews product at (988, 454) on .products .product >> nth=3 >> button
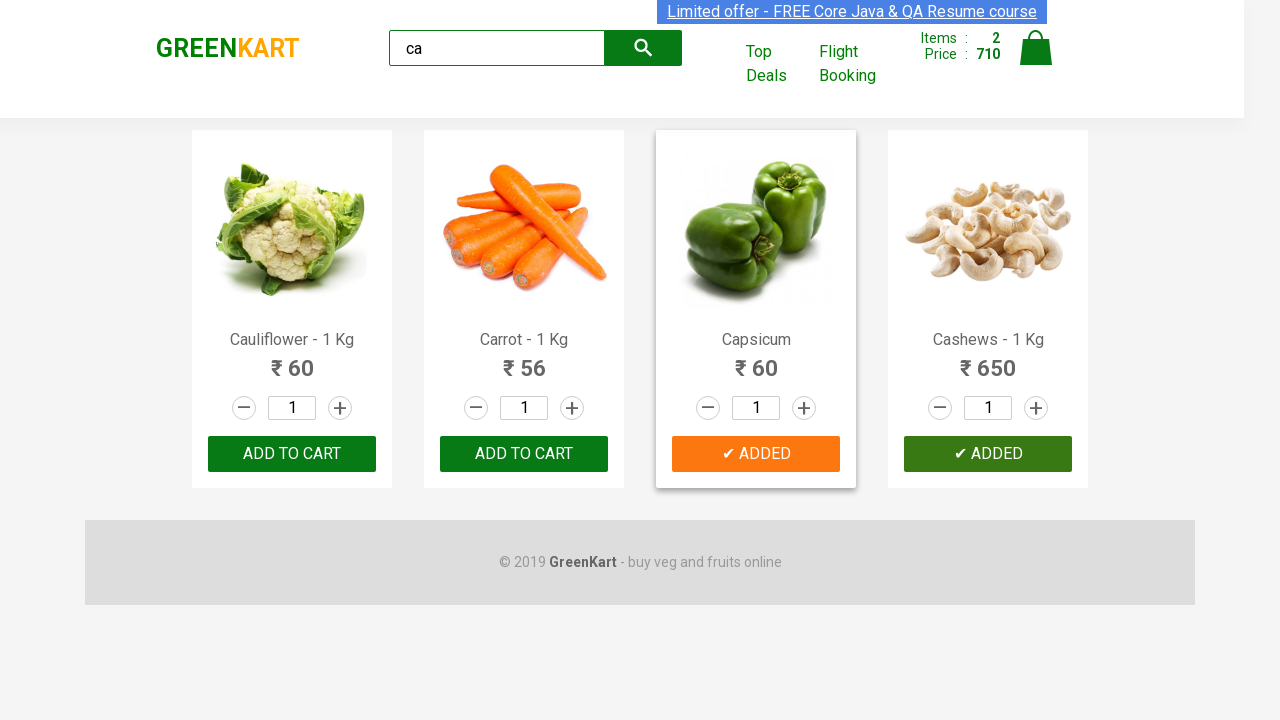

Retrieved brand logo text
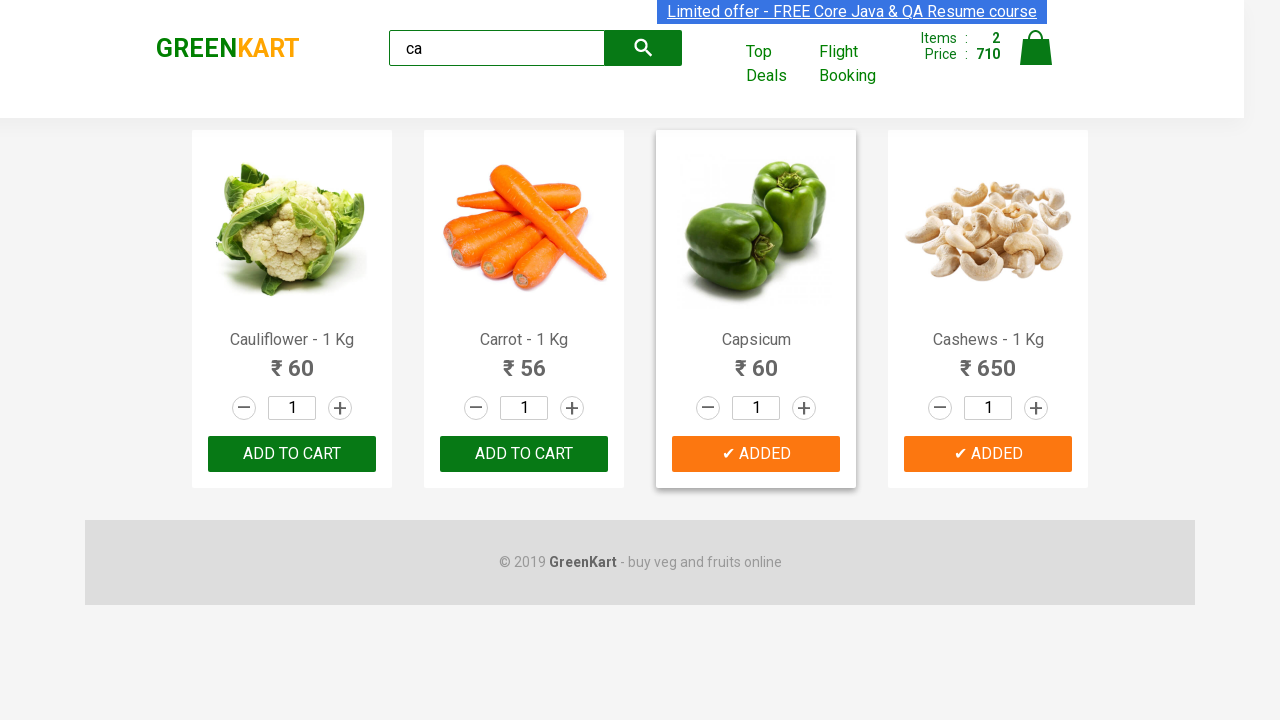

Verified brand logo text is 'GREENKART'
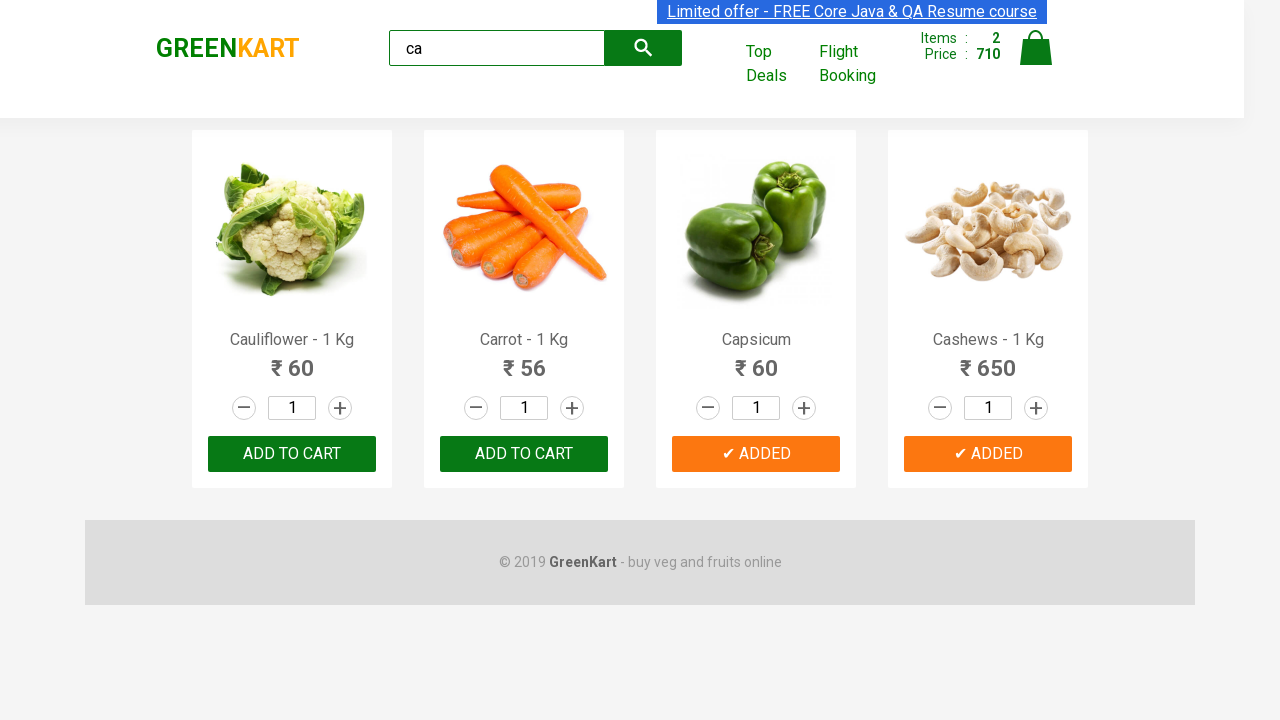

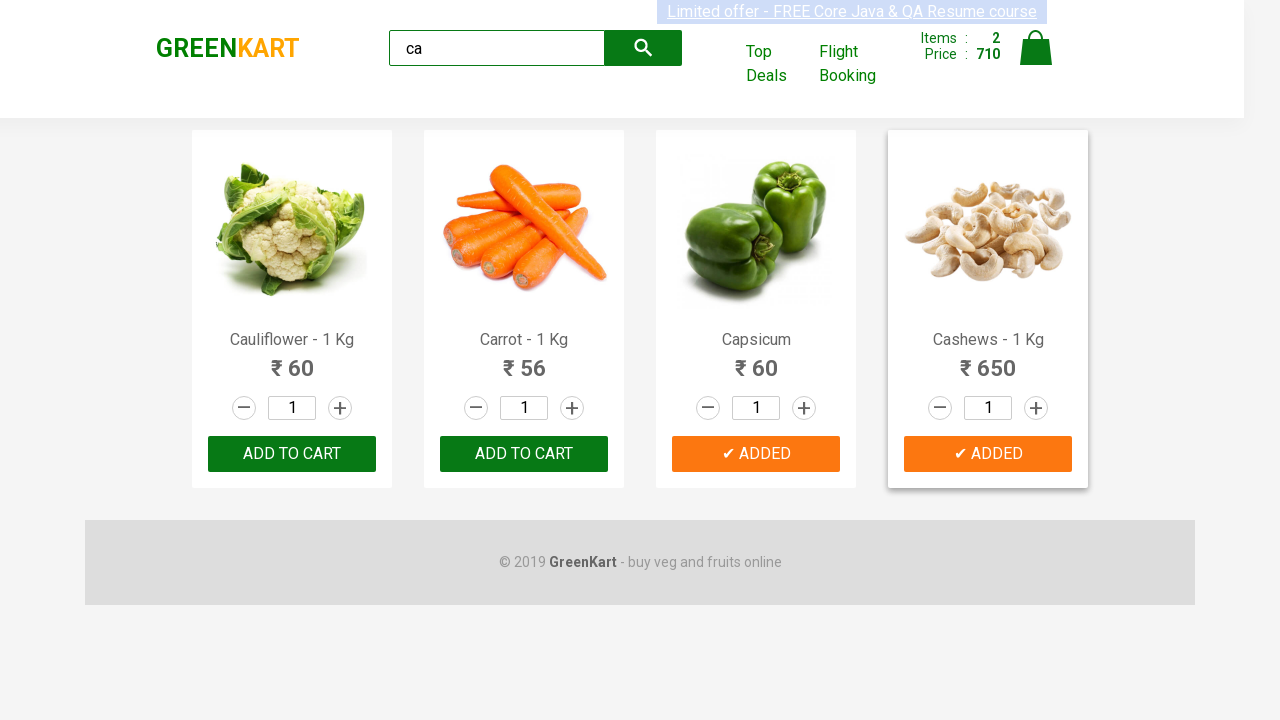